Enters text into an input field located by its ID attribute

Starting URL: http://seleniumplayground.vectordesign.gr/

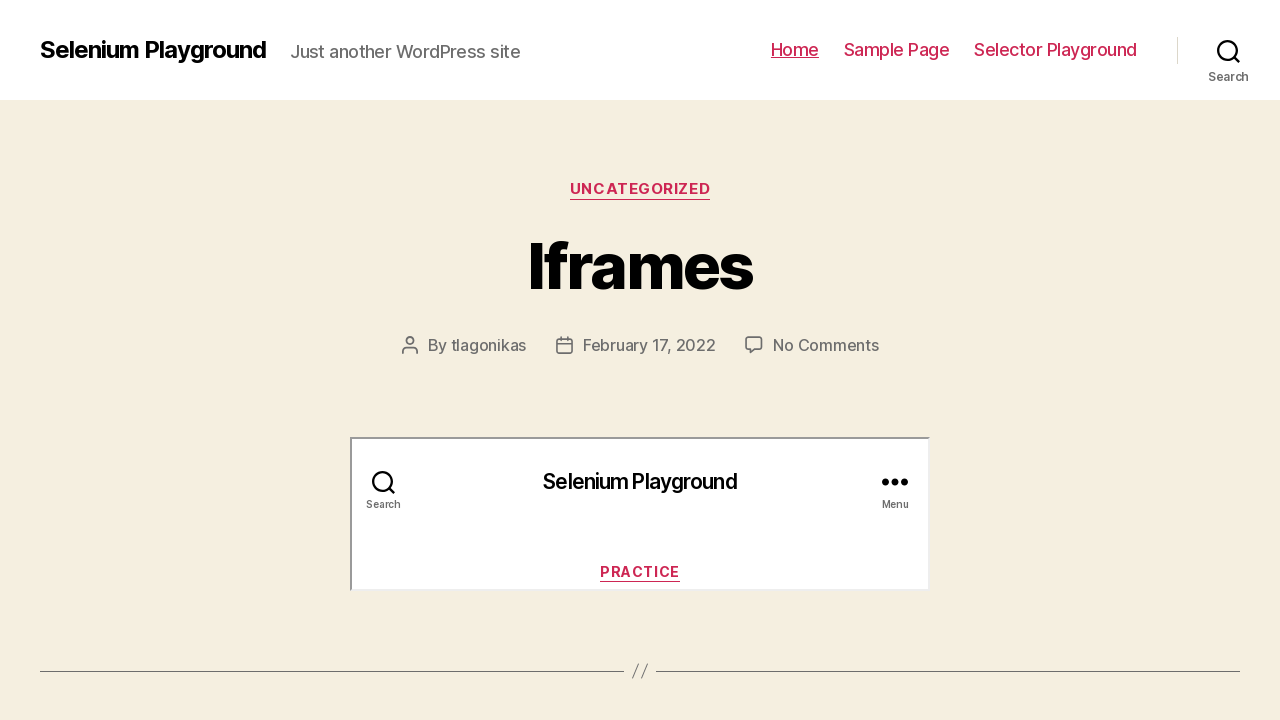

Entered text 'Hello Id Selector' into input field with ID 'id-playground-field' on #id-playground-field
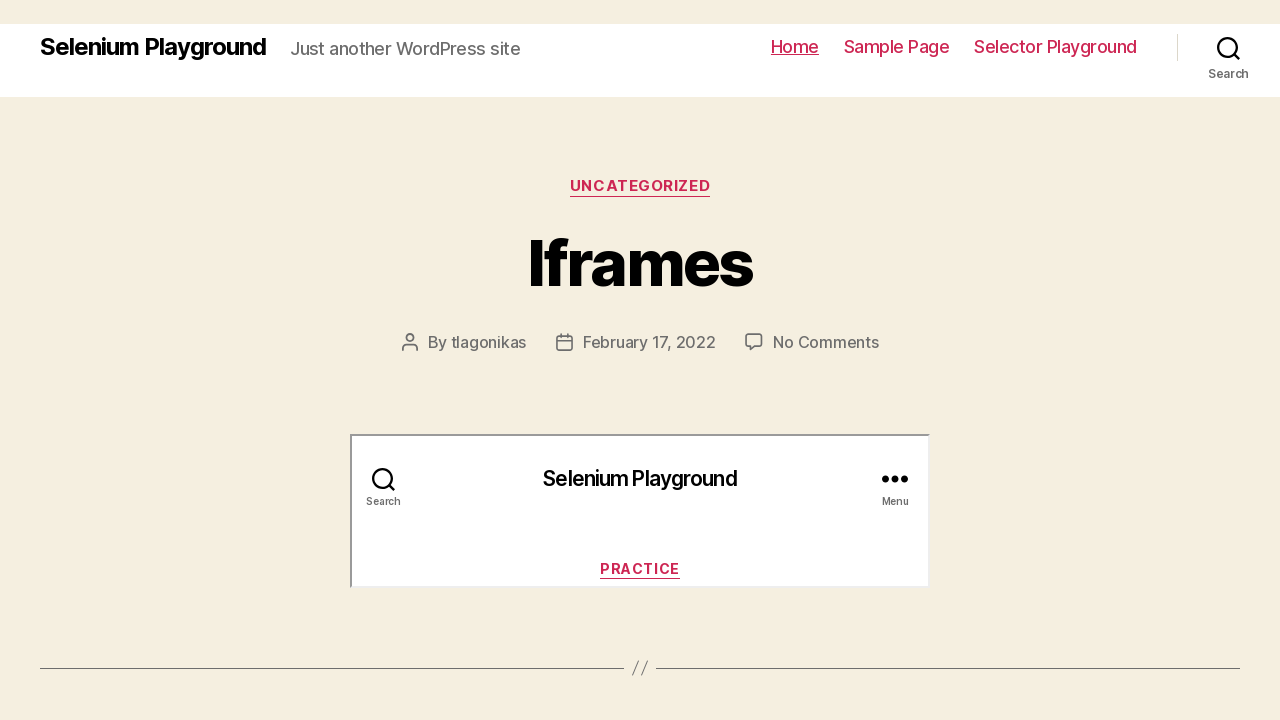

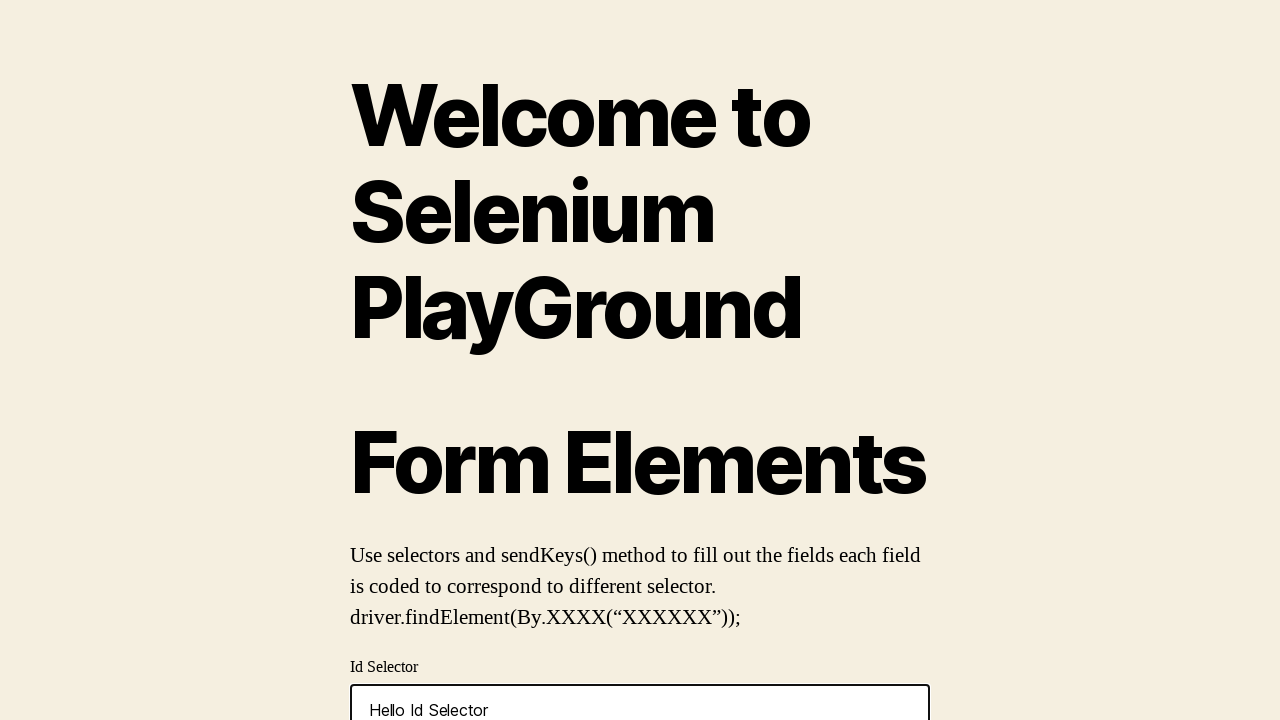